Navigates to Form Authentication and verifies the login button is displayed

Starting URL: https://the-internet.herokuapp.com/

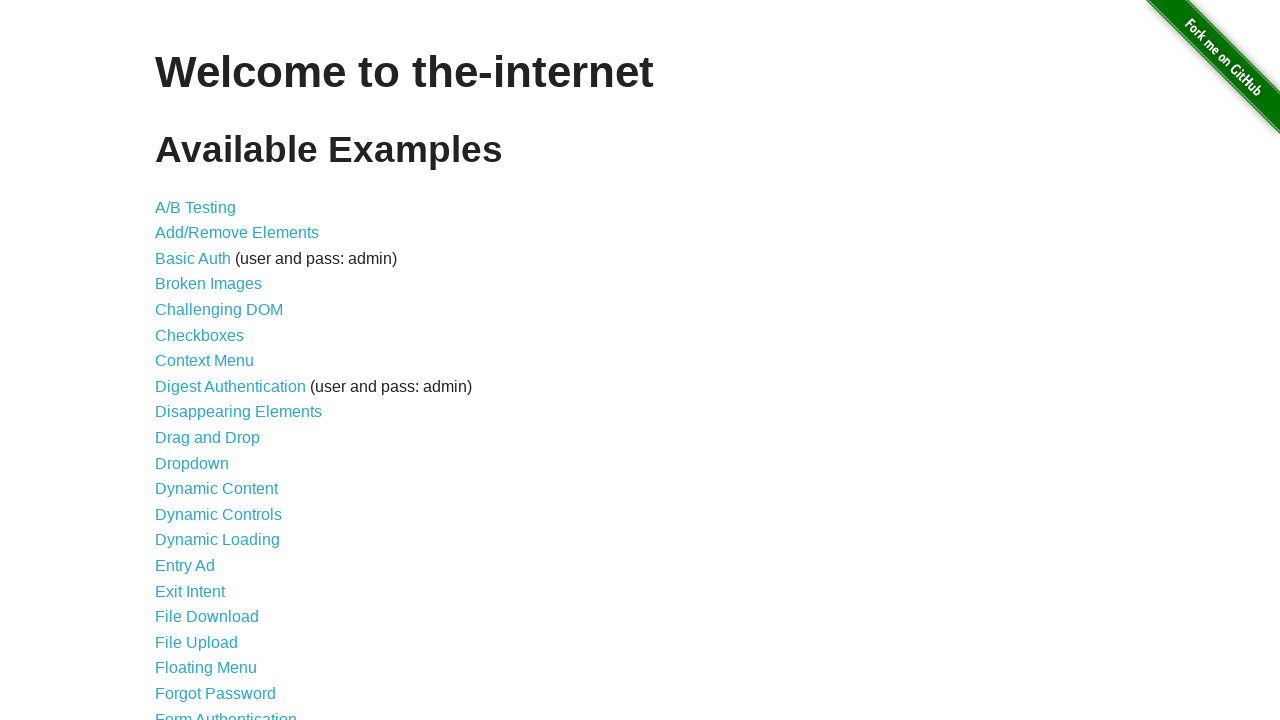

Clicked on Form Authentication link at (226, 712) on text=Form Authentication
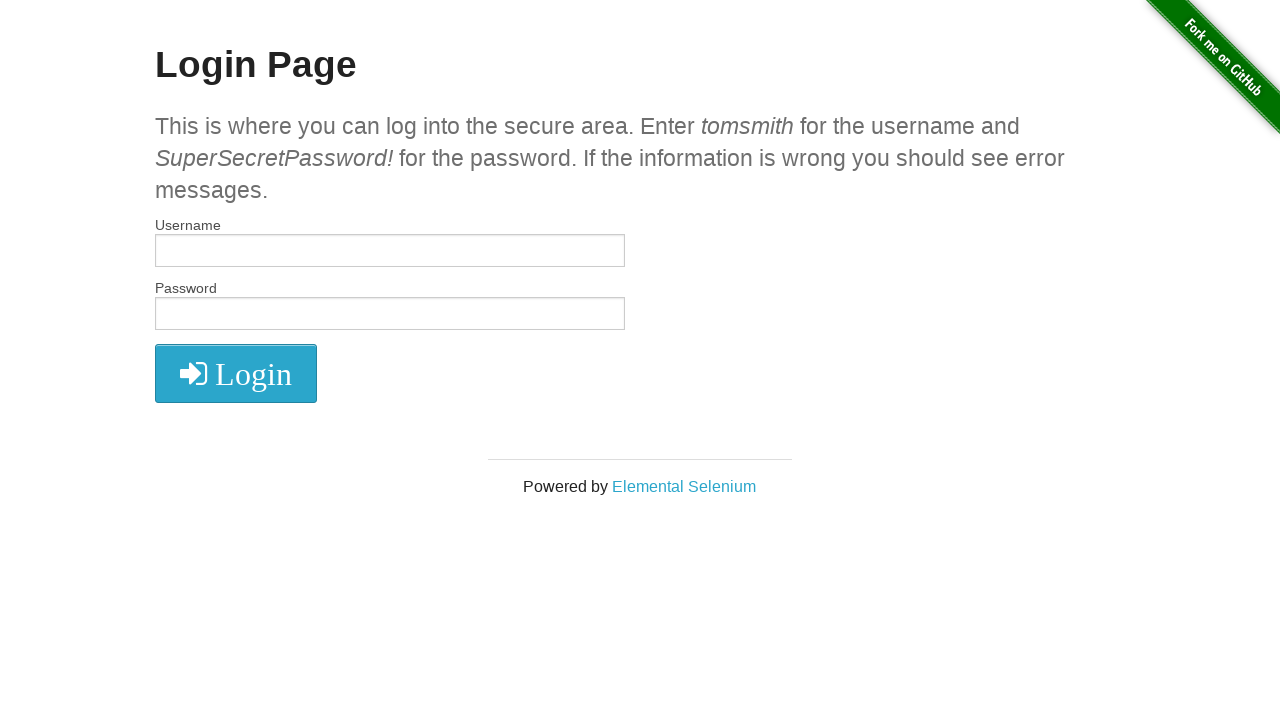

Verified login button is displayed
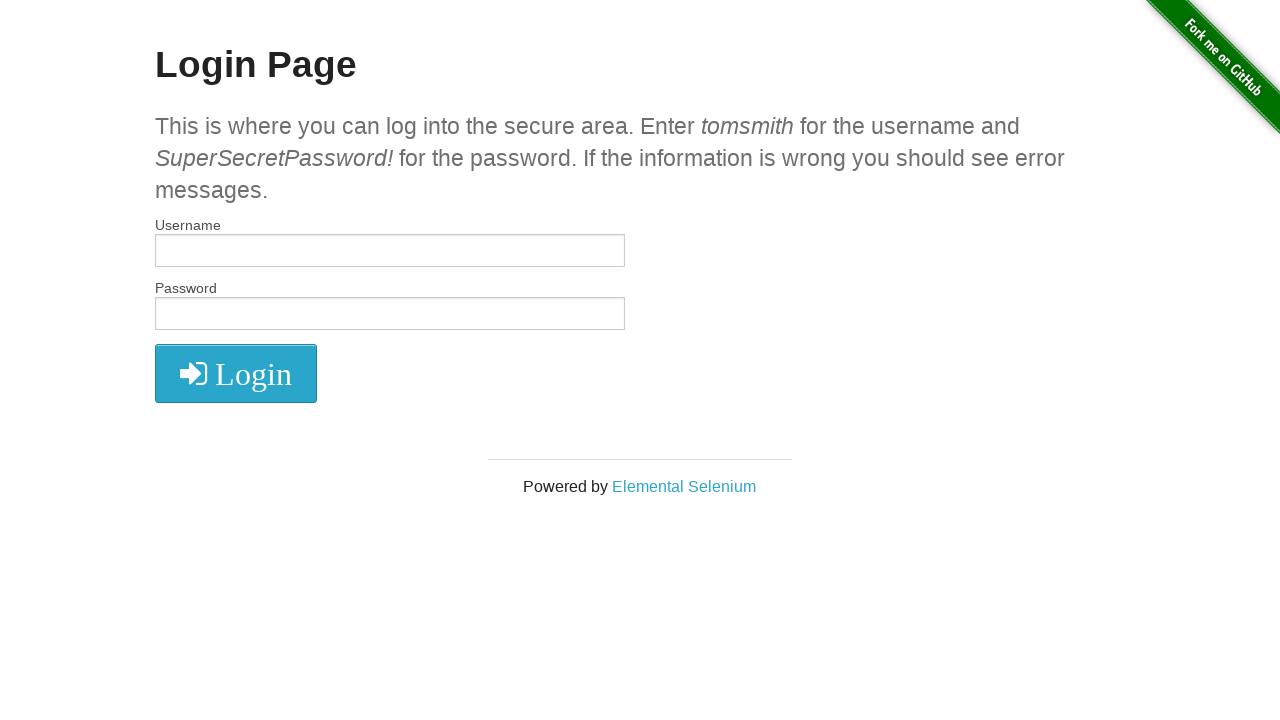

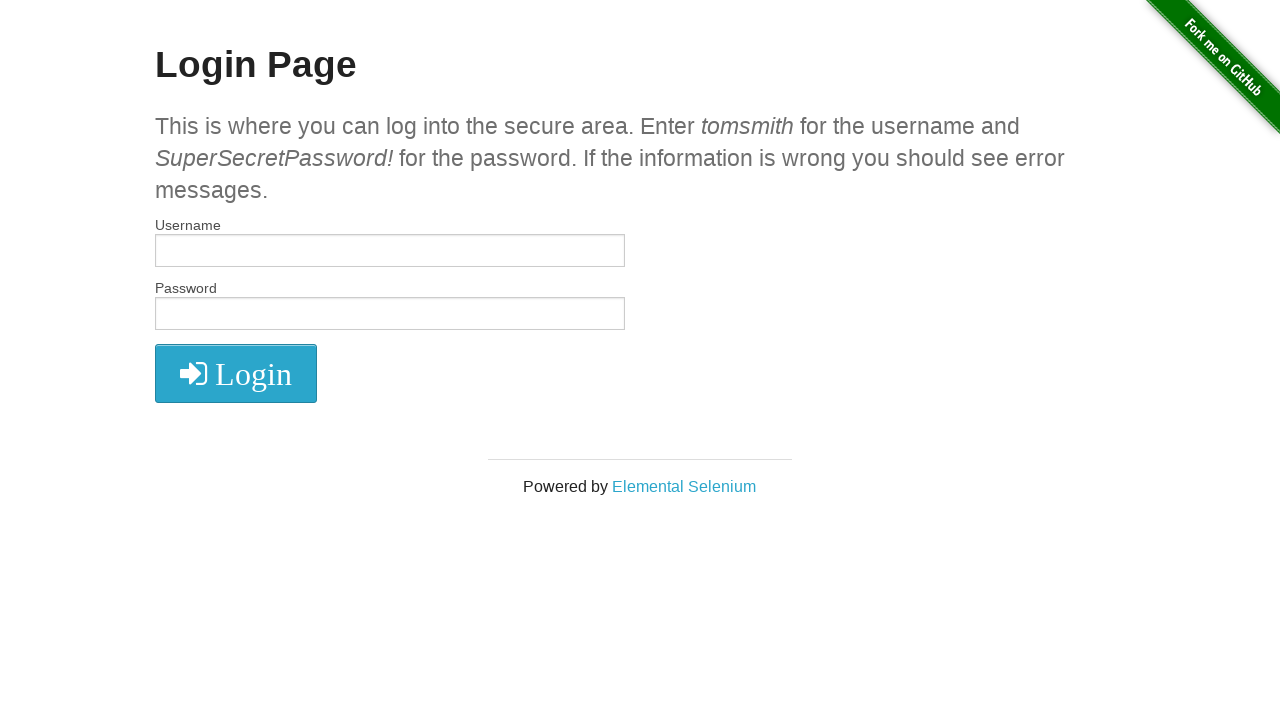